Tests checkbox functionality including selecting multiple checkboxes, clicking notification checkbox, and verifying disabled state

Starting URL: https://leafground.com/checkbox.xhtml

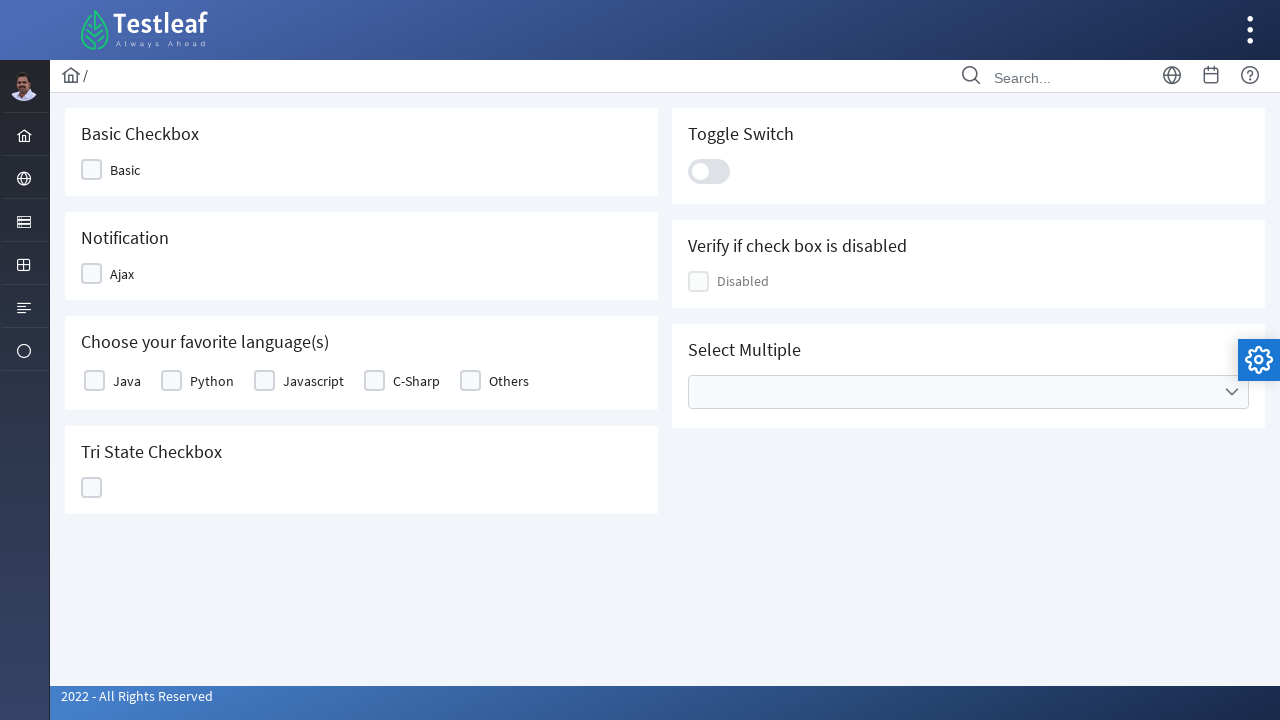

Located all checkbox labels in the basic checkbox table
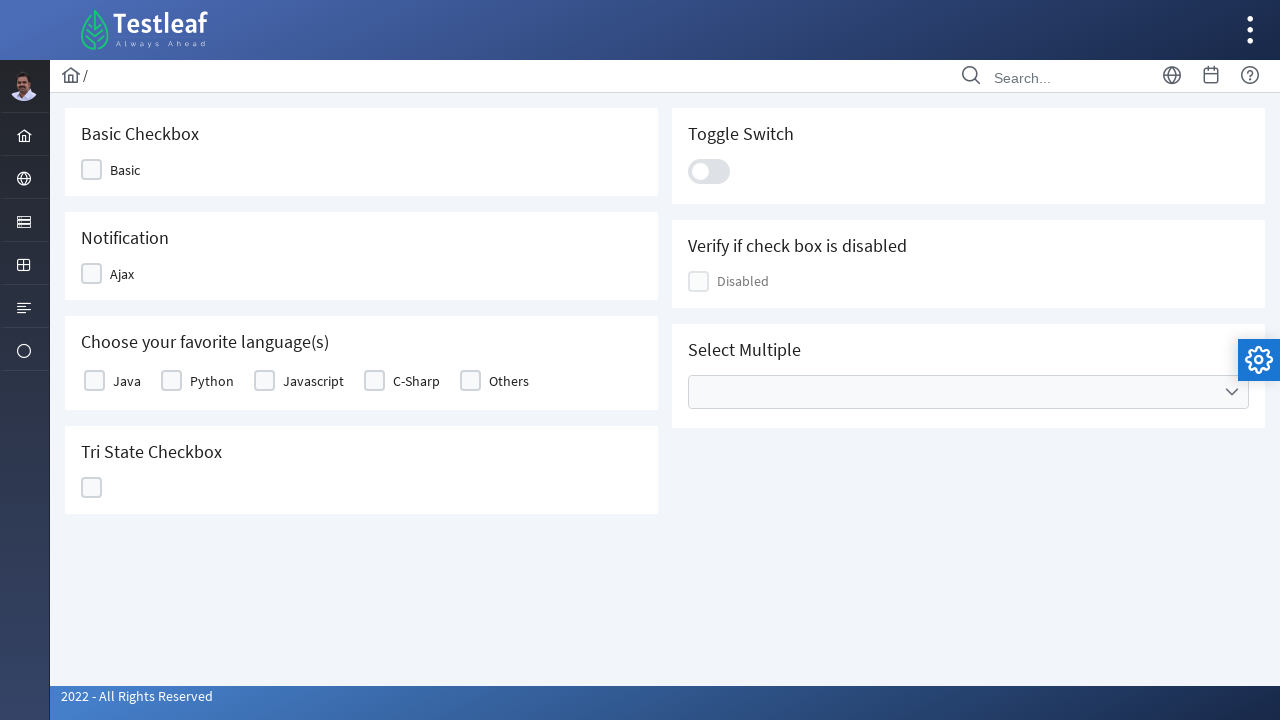

Clicked checkbox label 'Java' at (127, 381) on xpath=//table[@id='j_idt87:basic']//label >> nth=0
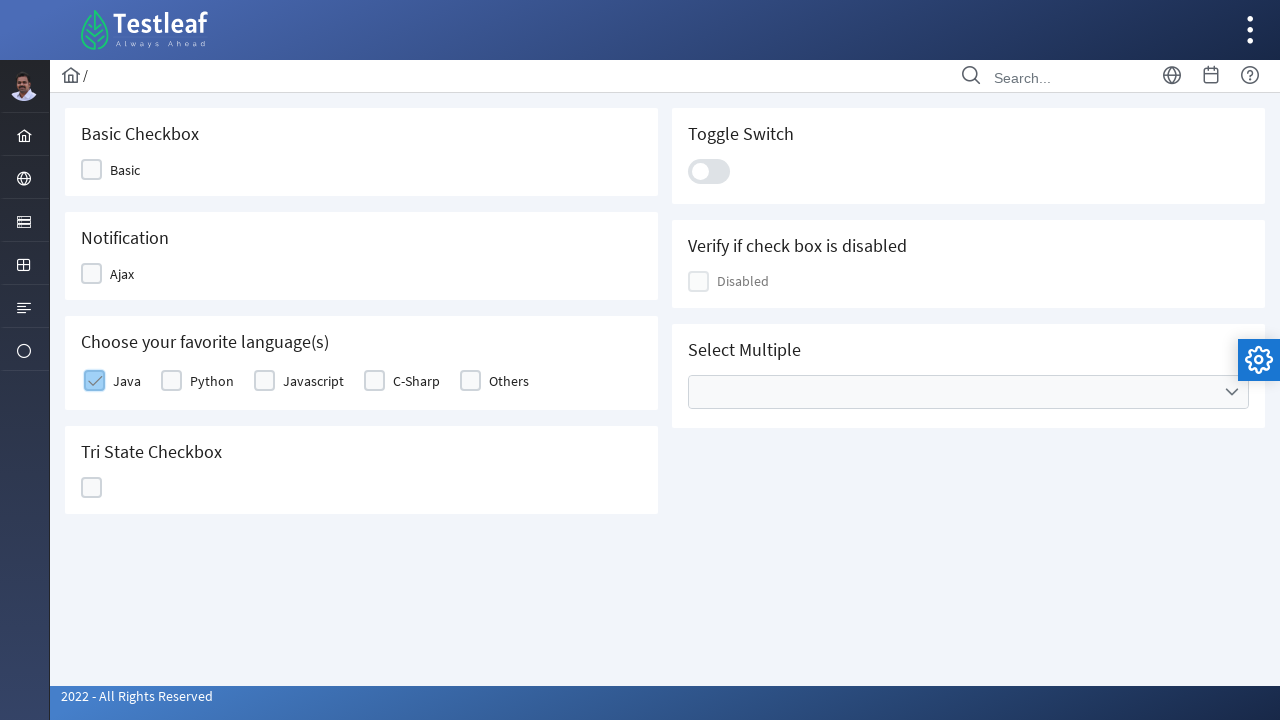

Clicked checkbox label 'Python' at (212, 381) on xpath=//table[@id='j_idt87:basic']//label >> nth=1
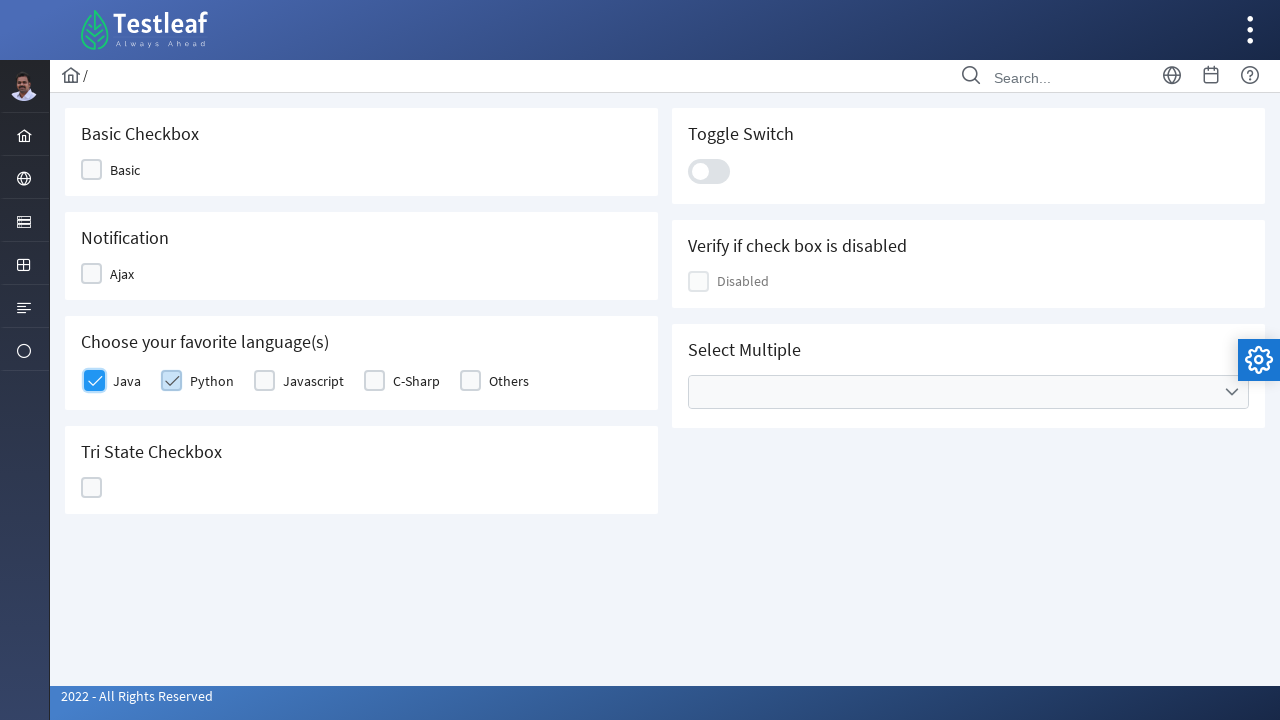

Clicked checkbox label 'Javascript' at (314, 381) on xpath=//table[@id='j_idt87:basic']//label >> nth=2
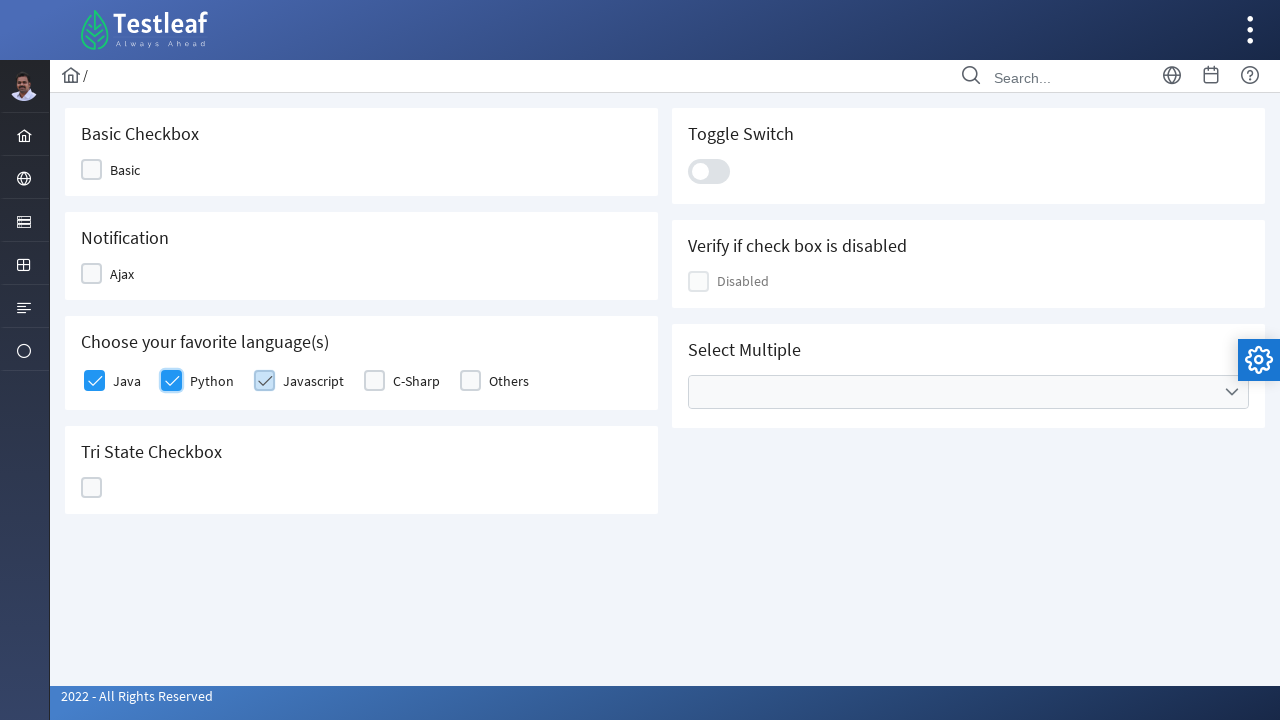

Clicked checkbox label 'C-Sharp' at (416, 381) on xpath=//table[@id='j_idt87:basic']//label >> nth=3
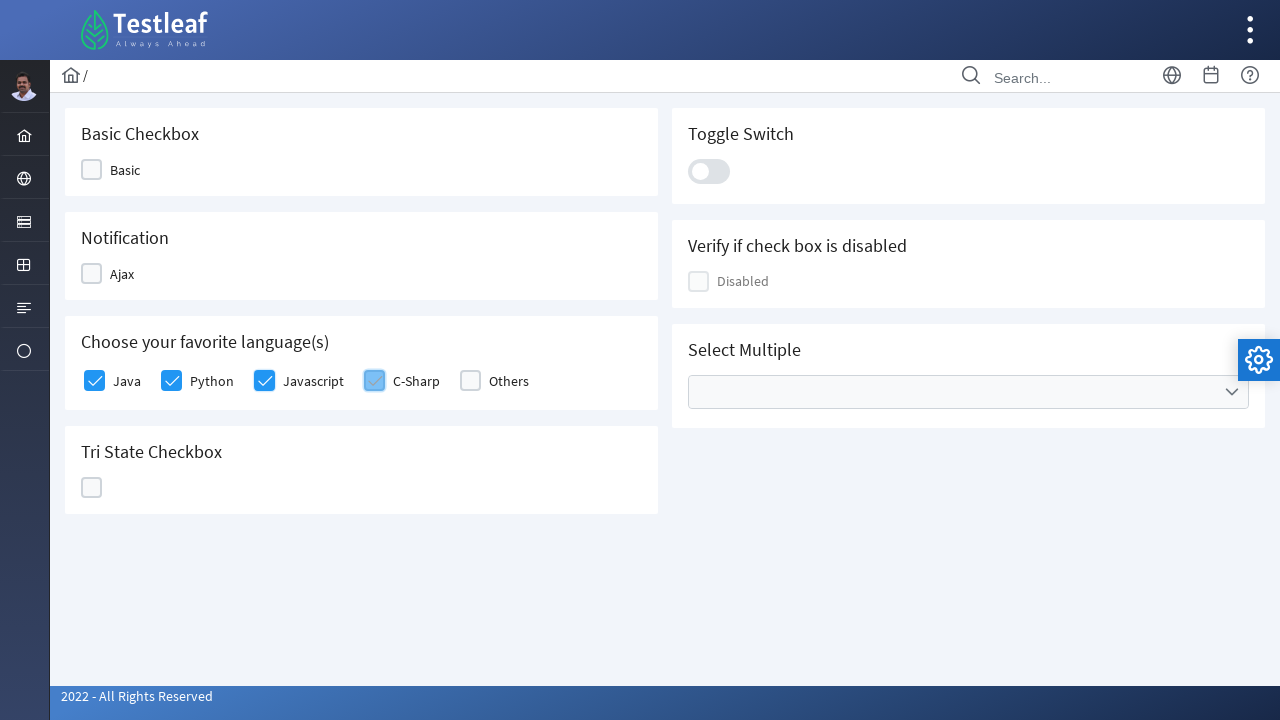

Verified selection status of checkbox 1: True
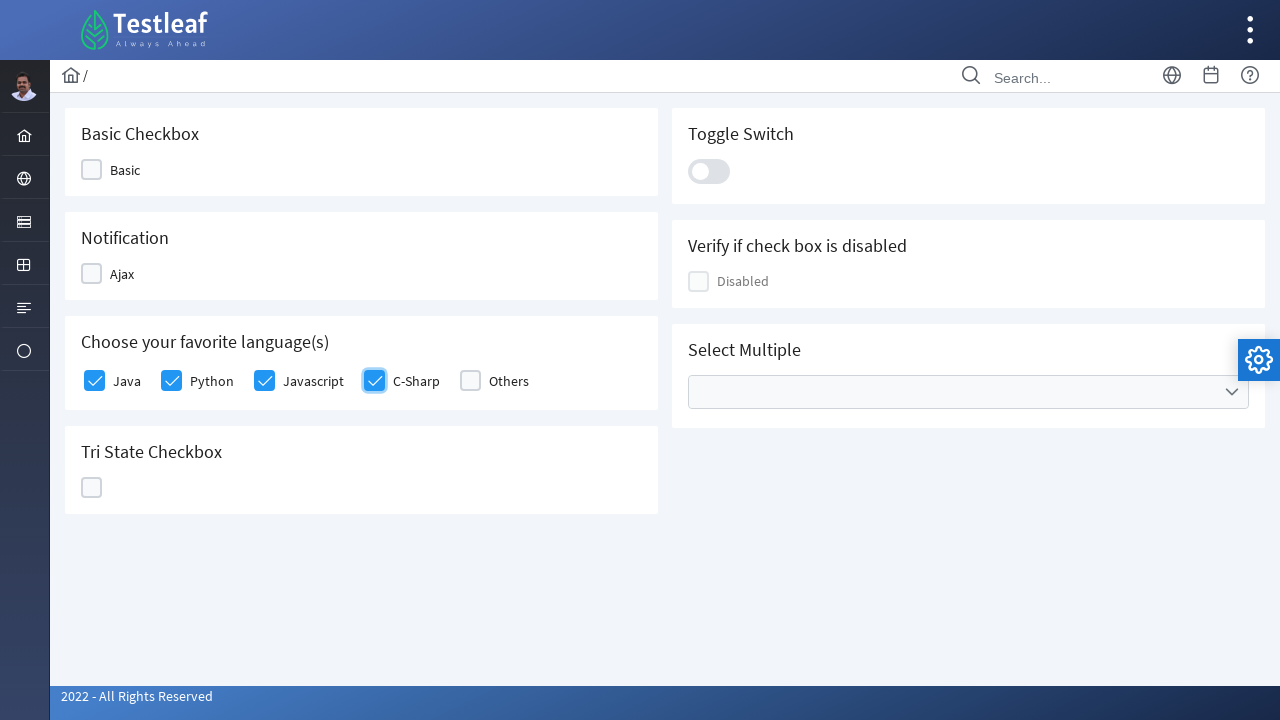

Verified selection status of checkbox 2: True
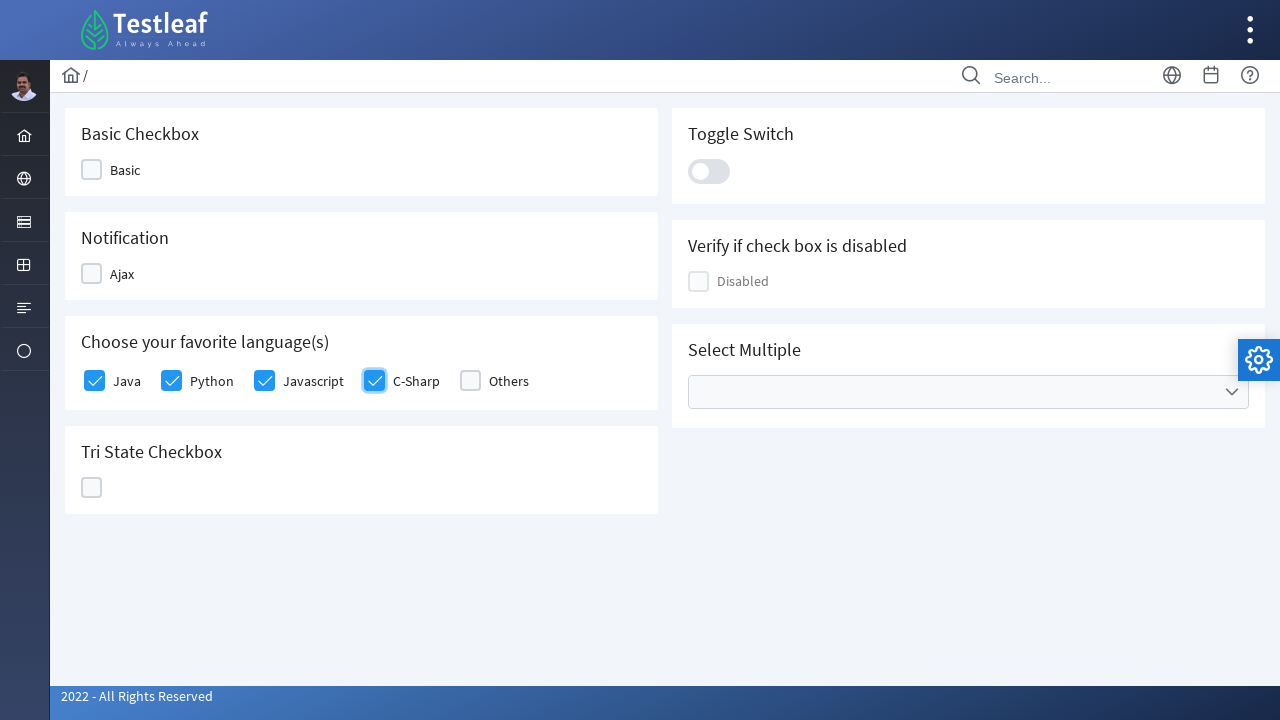

Verified selection status of checkbox 3: True
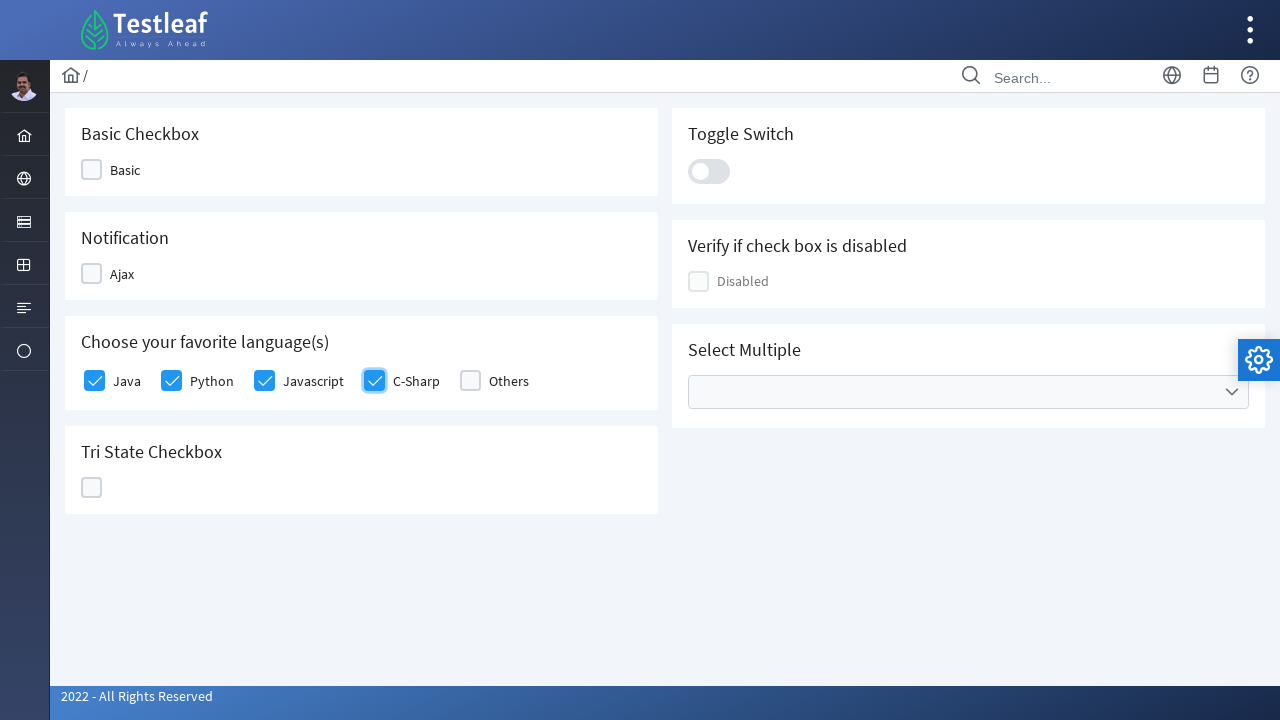

Verified selection status of checkbox 4: True
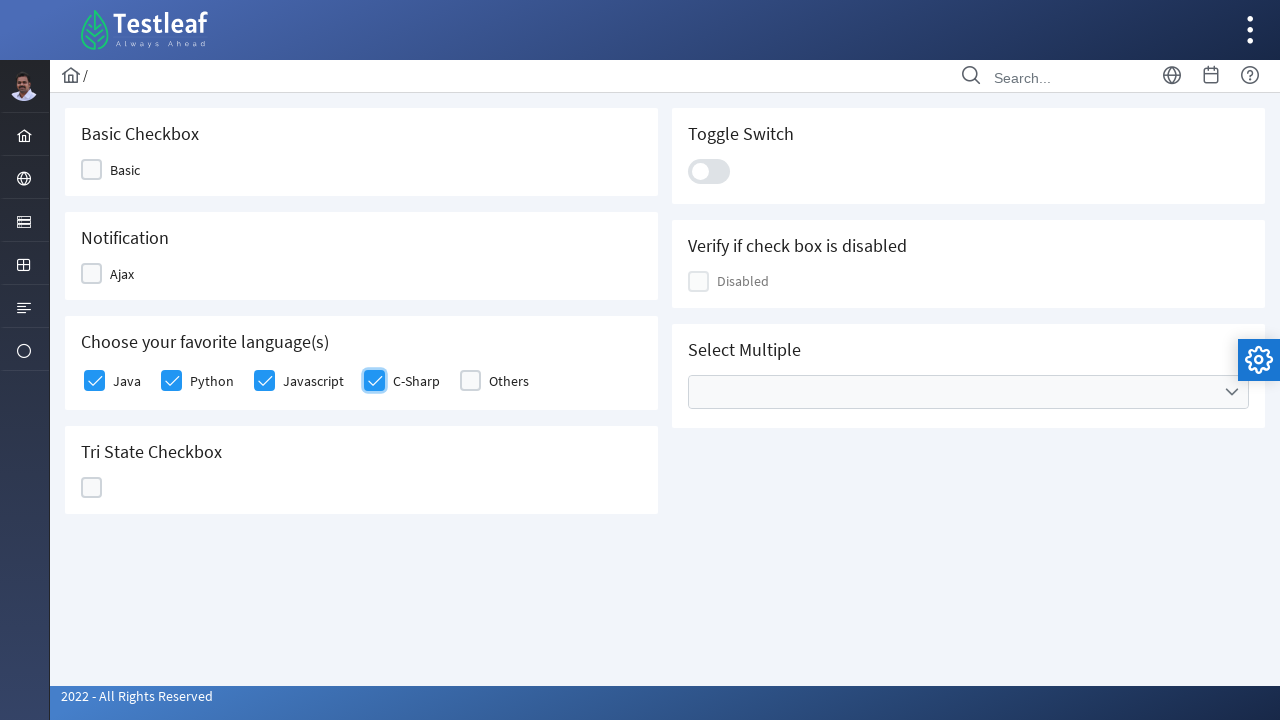

Verified selection status of checkbox 5: False
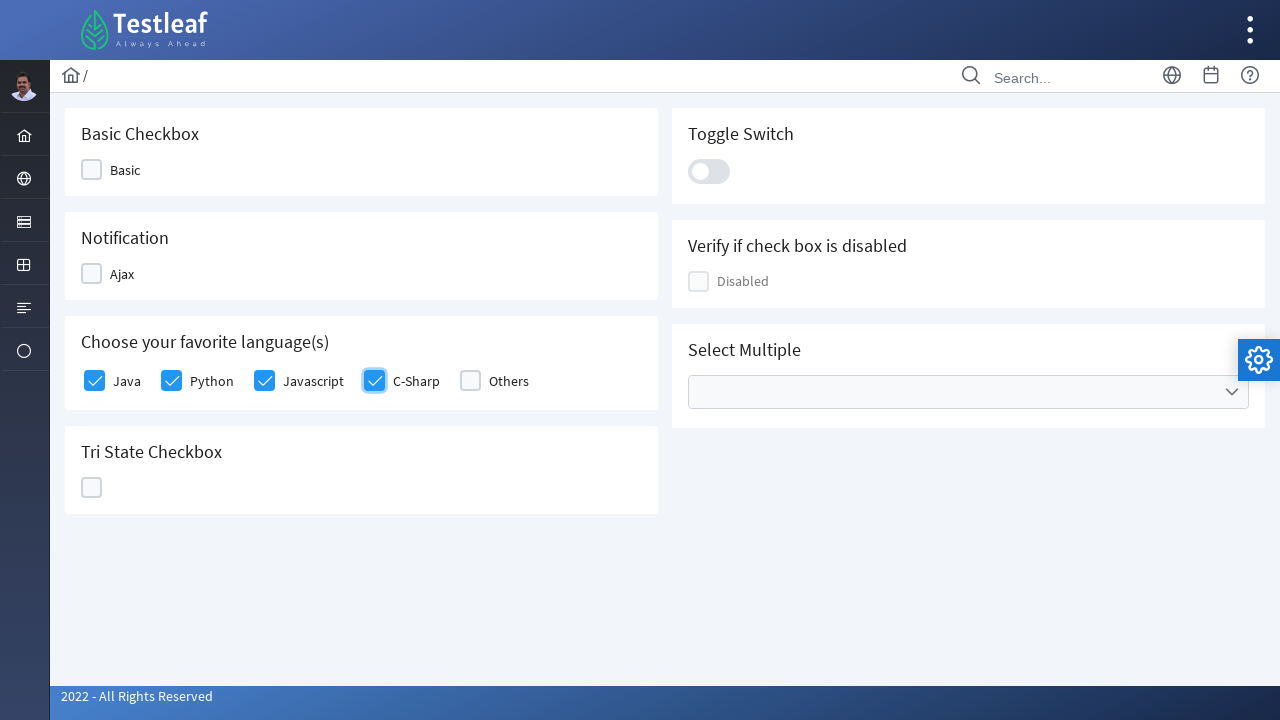

Clicked the basic checkbox at (118, 170) on #j_idt87\:j_idt89
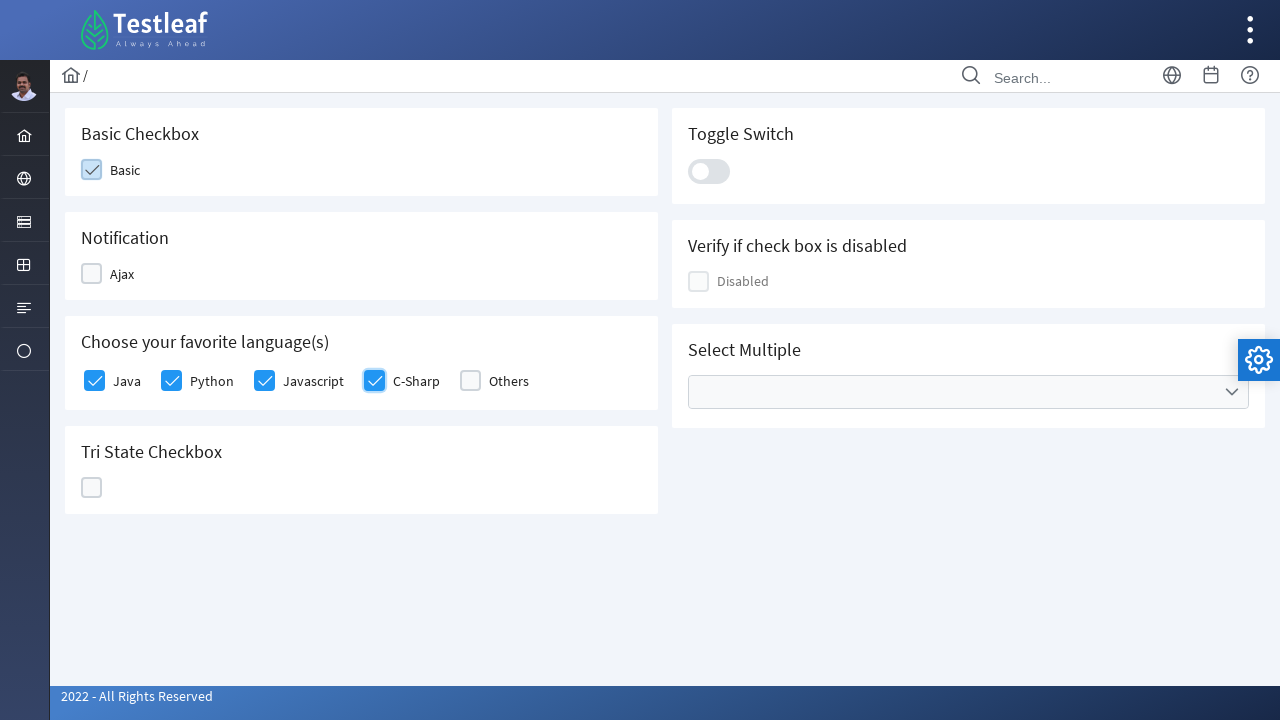

Clicked the notification checkbox at (116, 274) on #j_idt87\:j_idt91
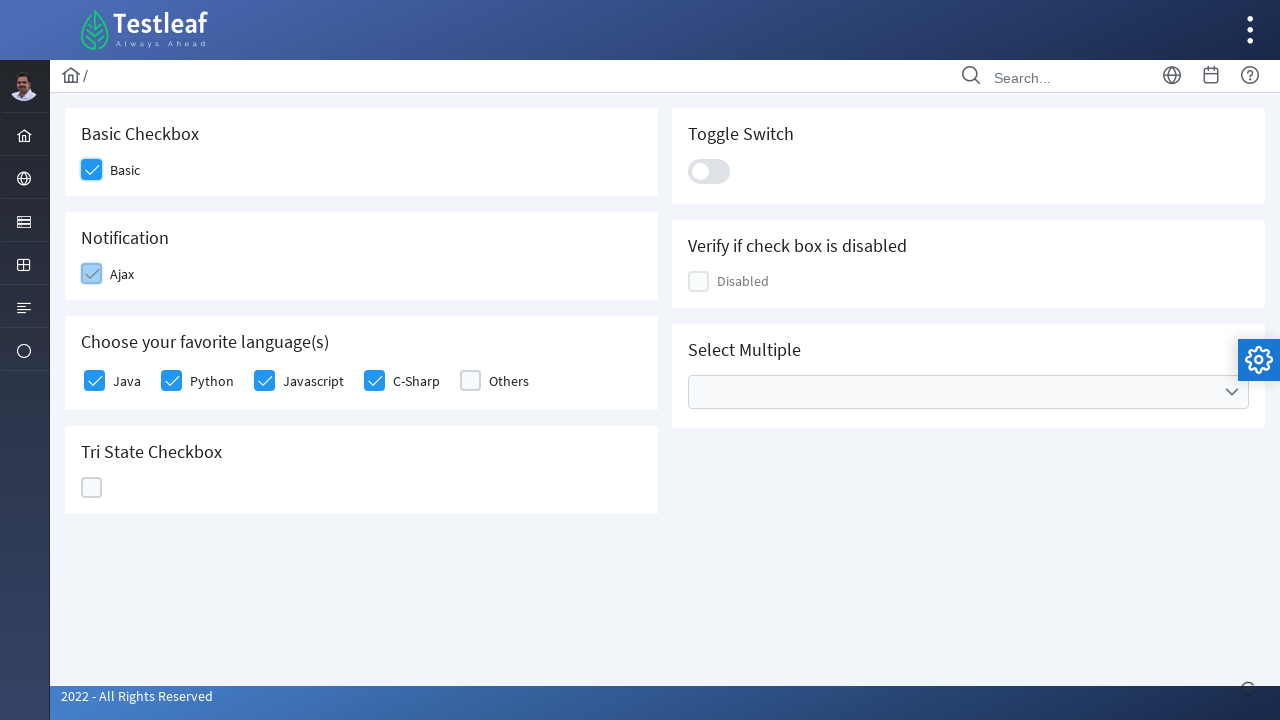

Checked if checkbox is enabled: False
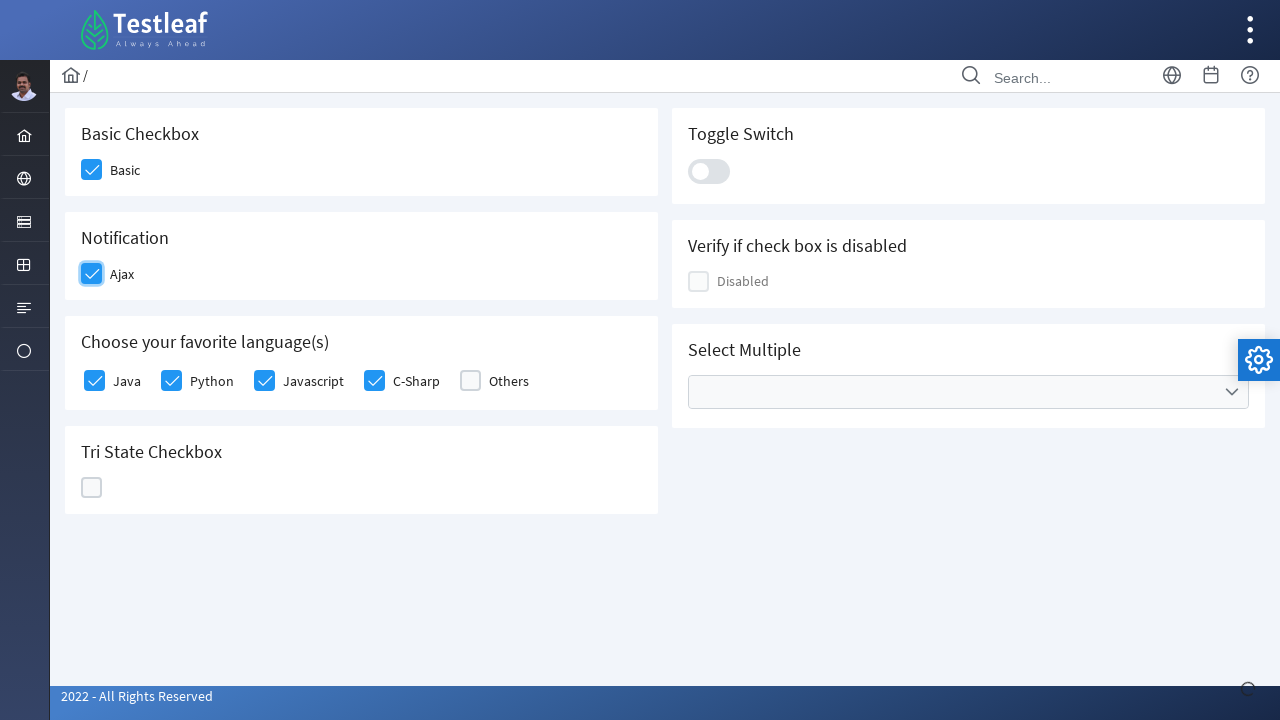

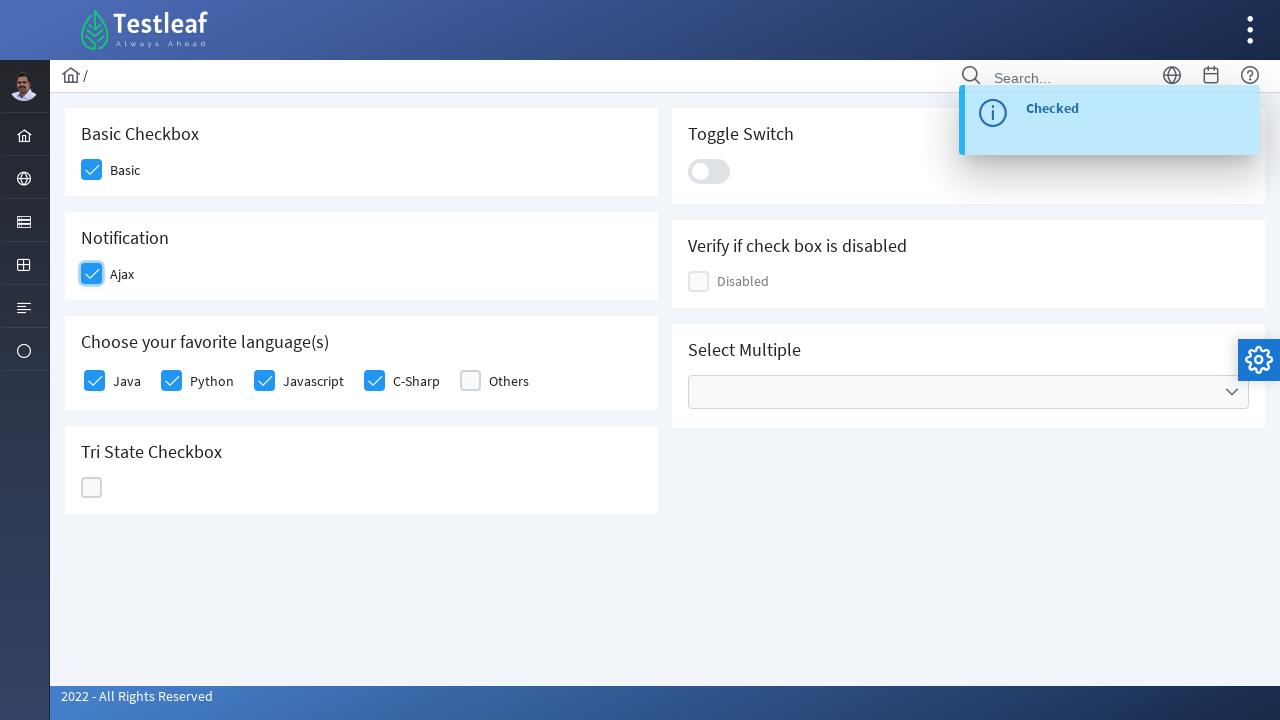